Tests static dropdown functionality by selecting options using different methods (by index, by visible text, by value) and verifying the selections on a practice page.

Starting URL: https://rahulshettyacademy.com/dropdownsPractise/

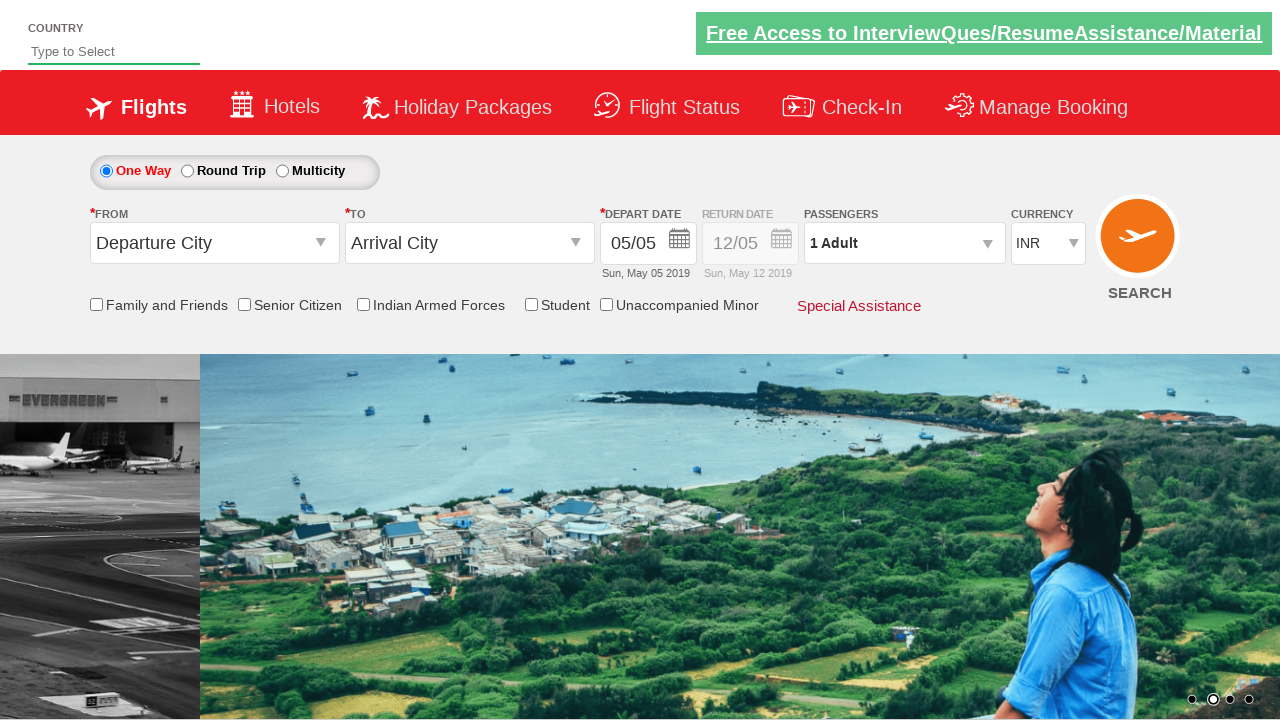

Selected dropdown option by index 3 on #ctl00_mainContent_DropDownListCurrency
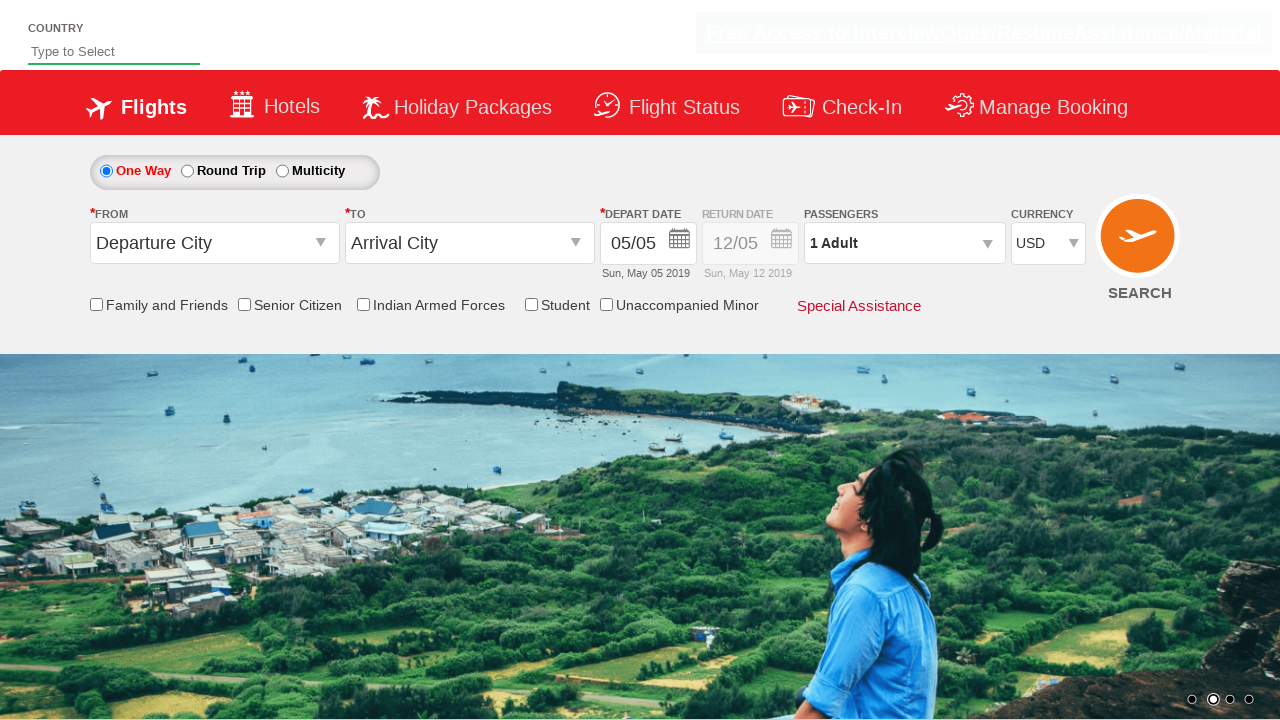

Retrieved selected value: USD
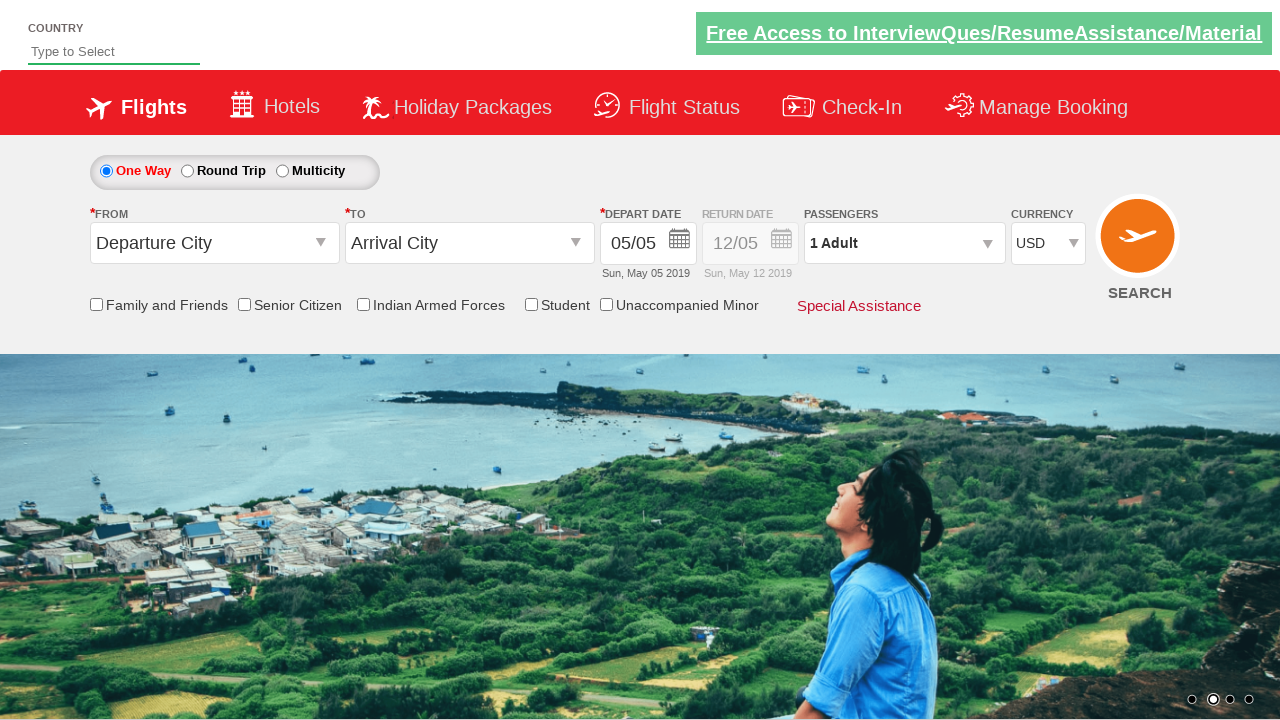

Selected dropdown option by visible text 'AED' on #ctl00_mainContent_DropDownListCurrency
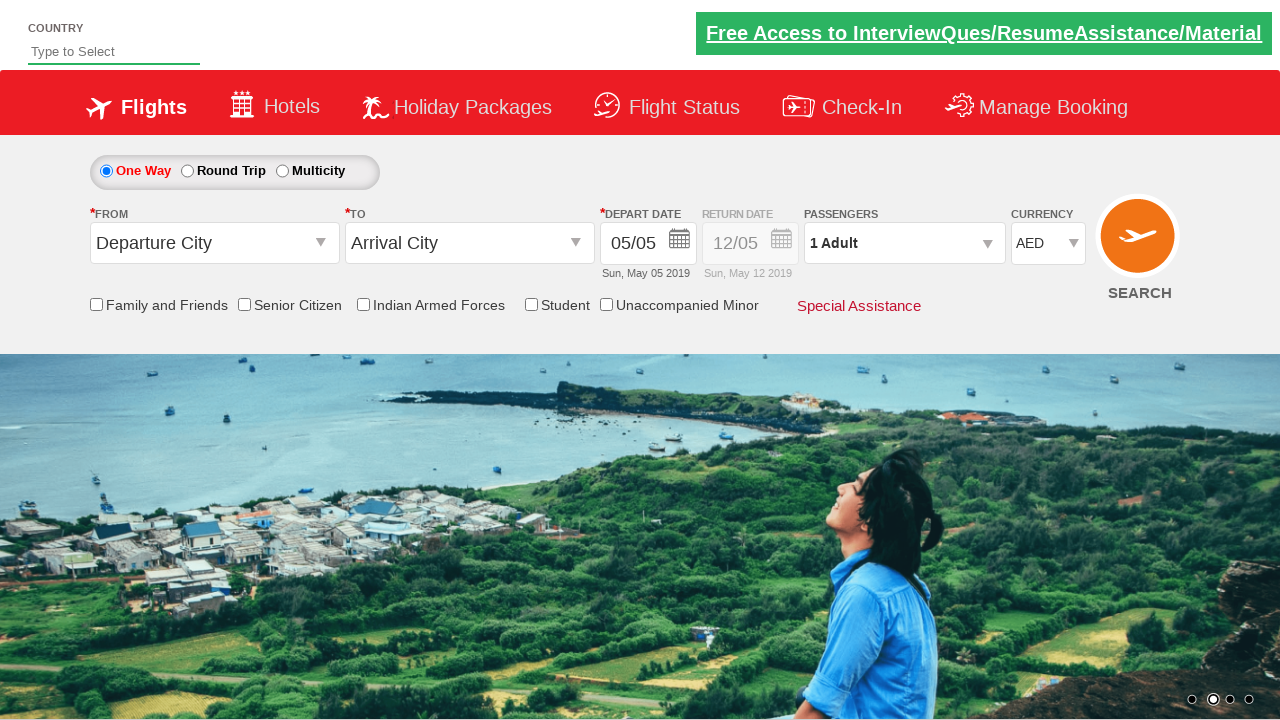

Selected dropdown option by value 'INR' on #ctl00_mainContent_DropDownListCurrency
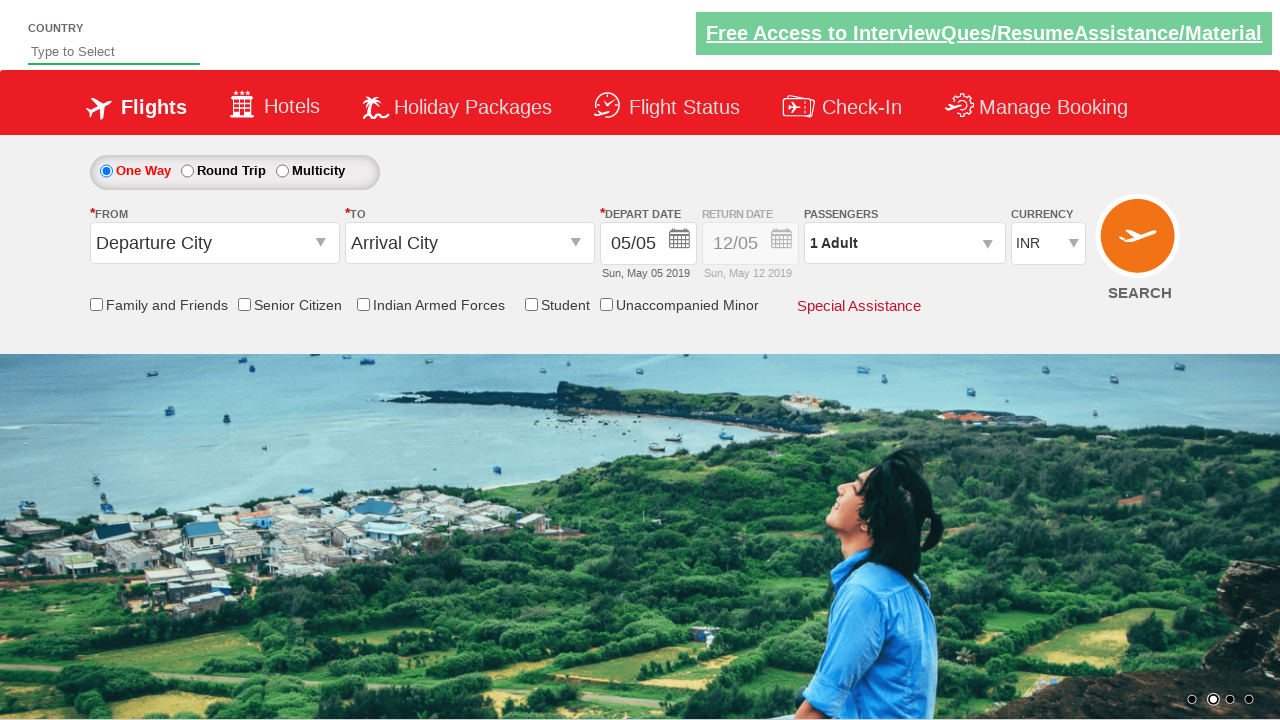

Retrieved all 4 dropdown options
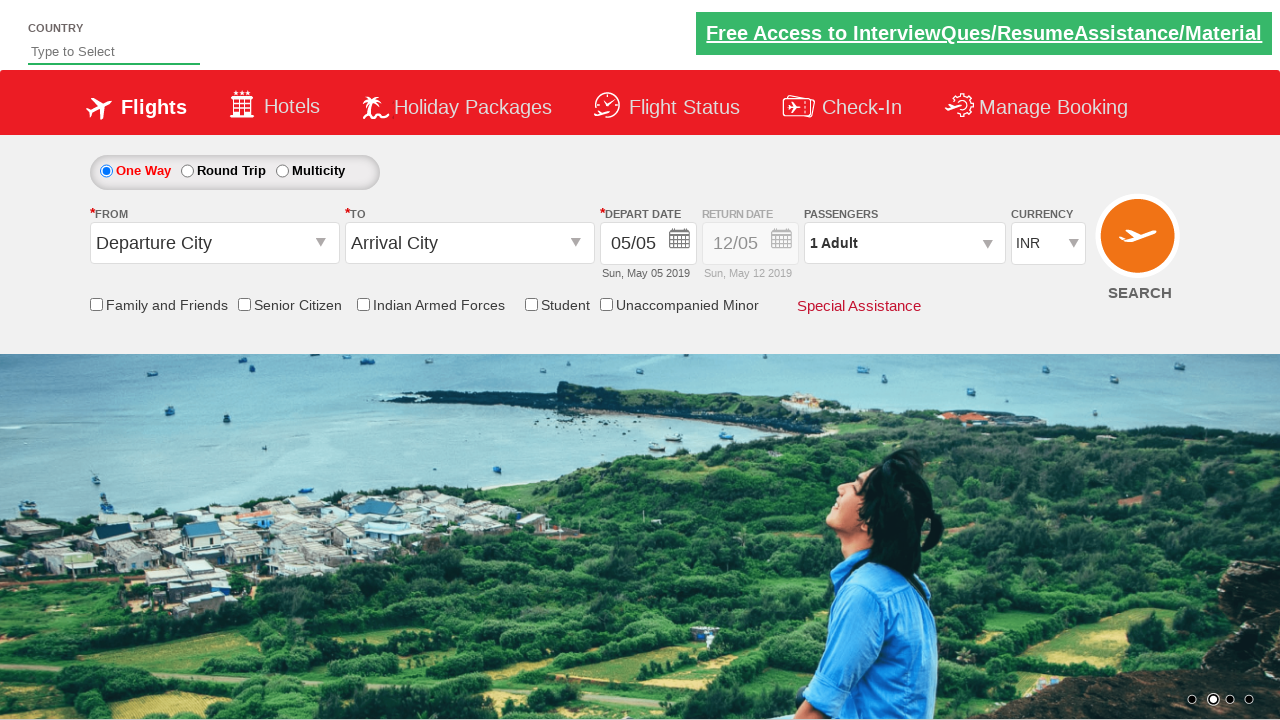

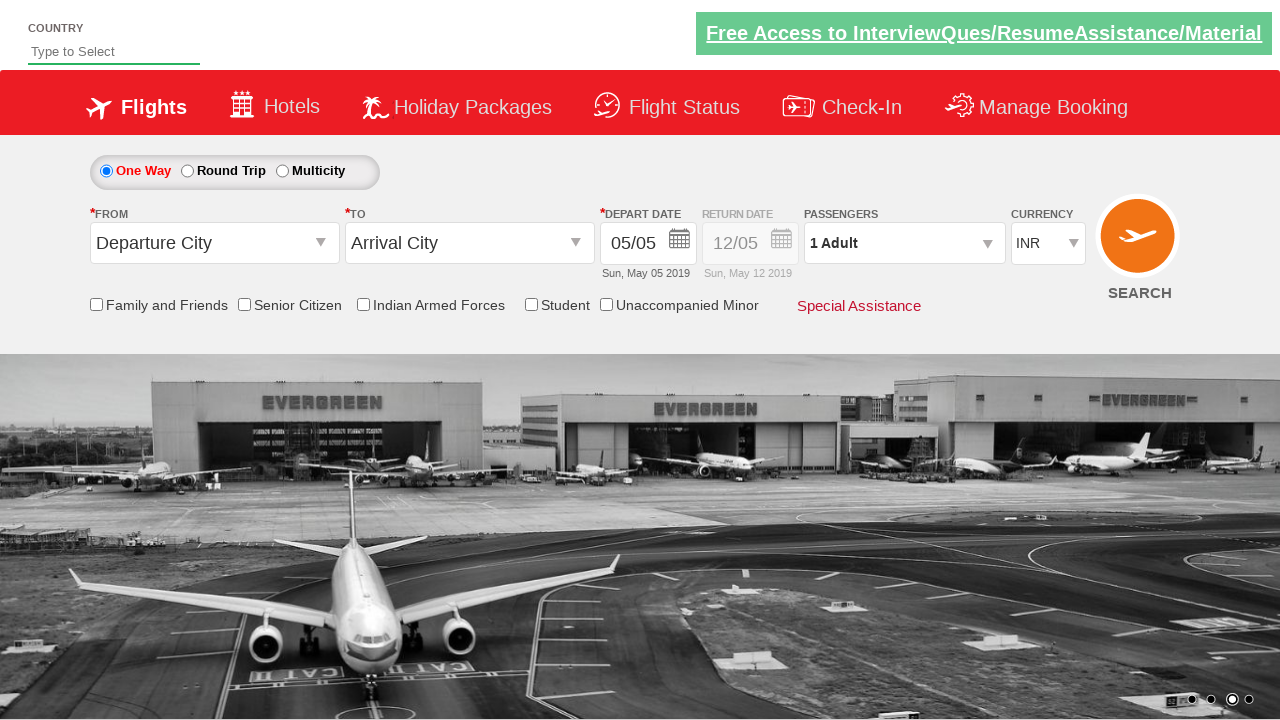